Navigates to Rahul Shetty Academy website and verifies the page loads by checking the title

Starting URL: https://rahulshettyacademy.com/

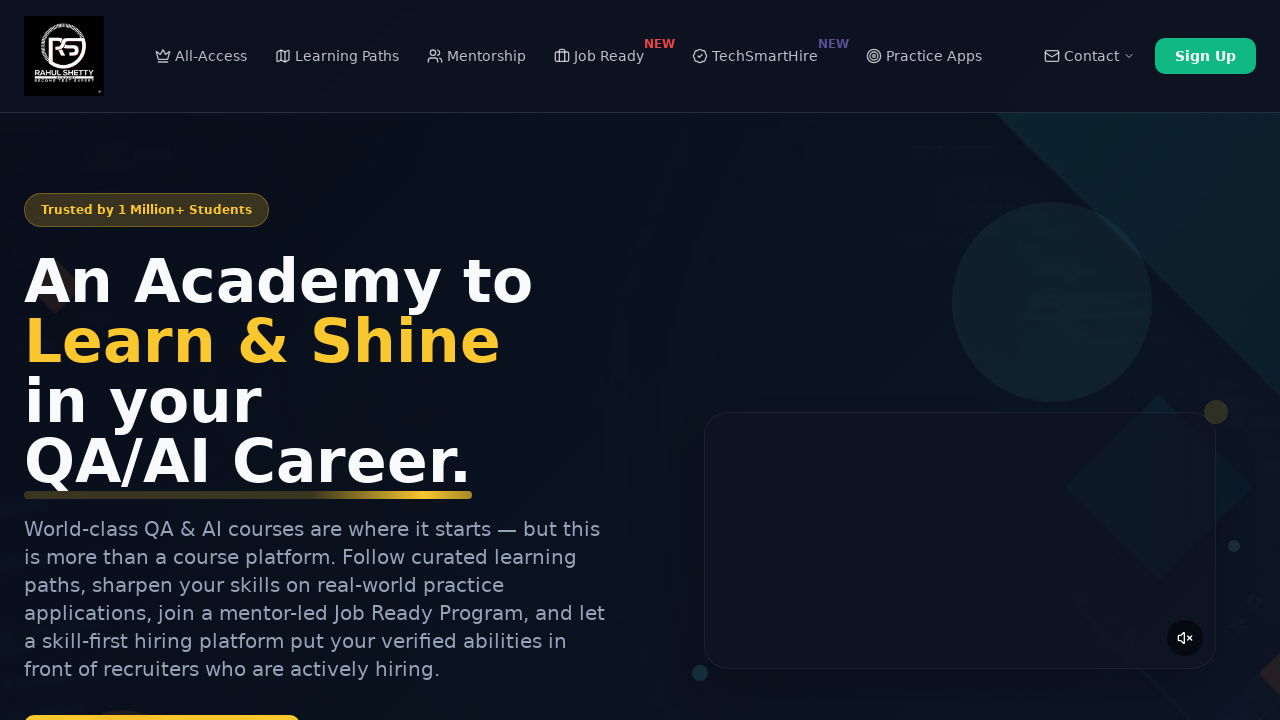

Navigated to Rahul Shetty Academy website
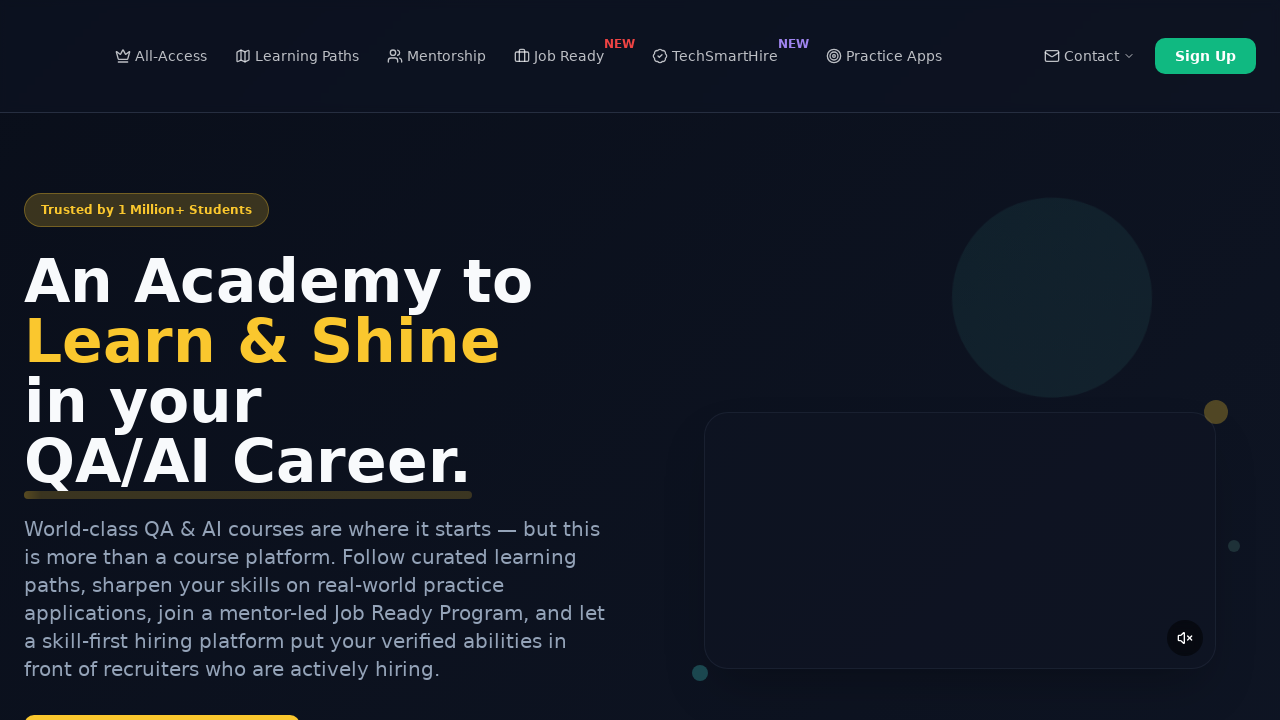

Retrieved page title
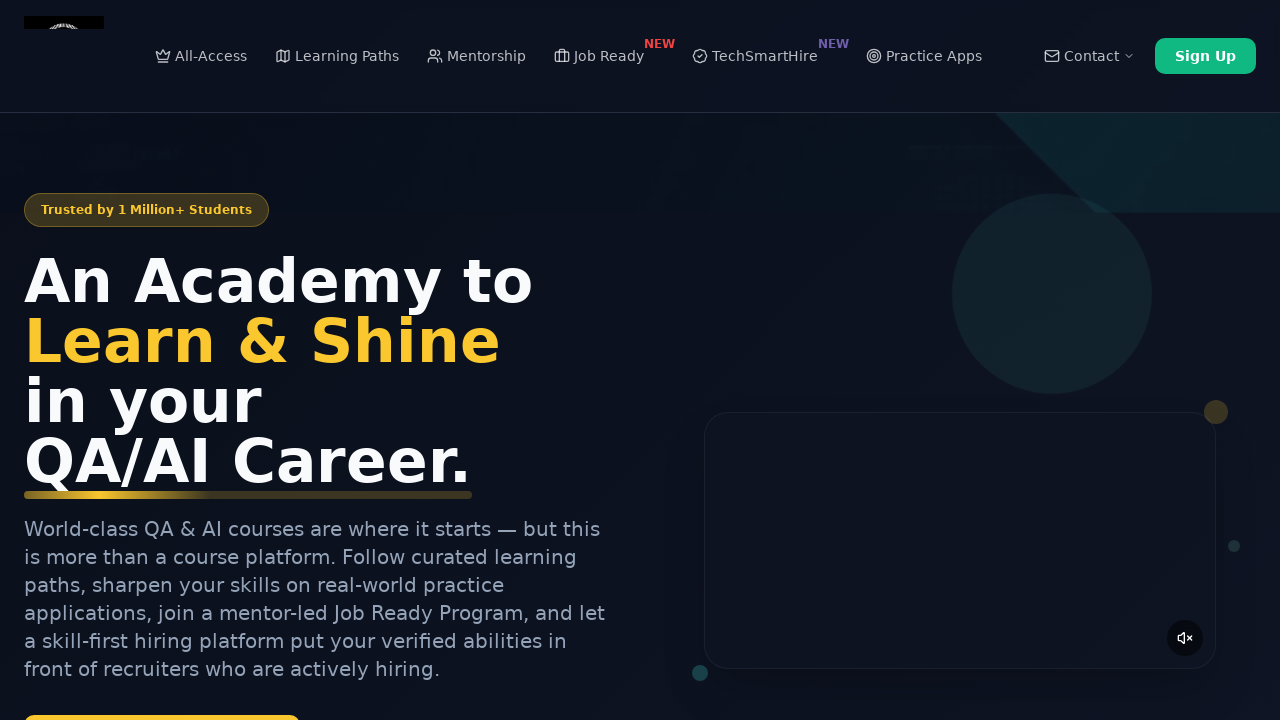

Verified page loaded successfully
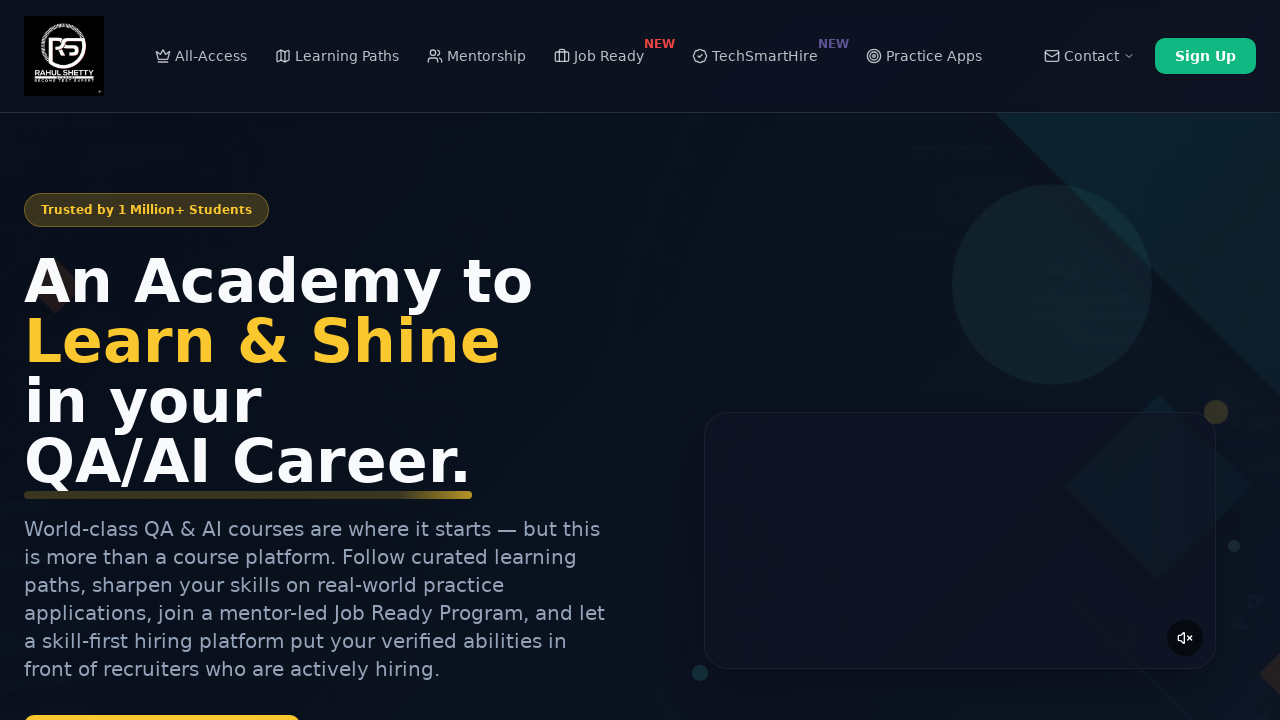

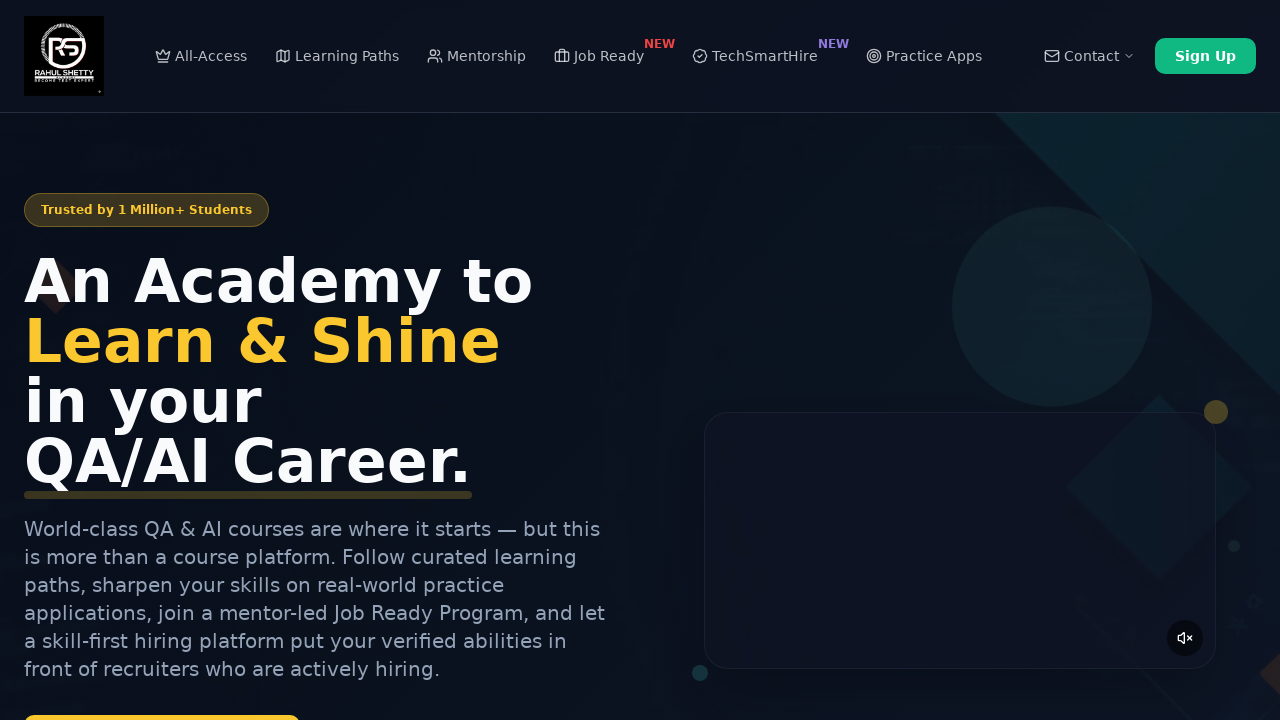